Tests right-click at a specific offset position on the page using build and perform pattern

Starting URL: https://letcode.in/test

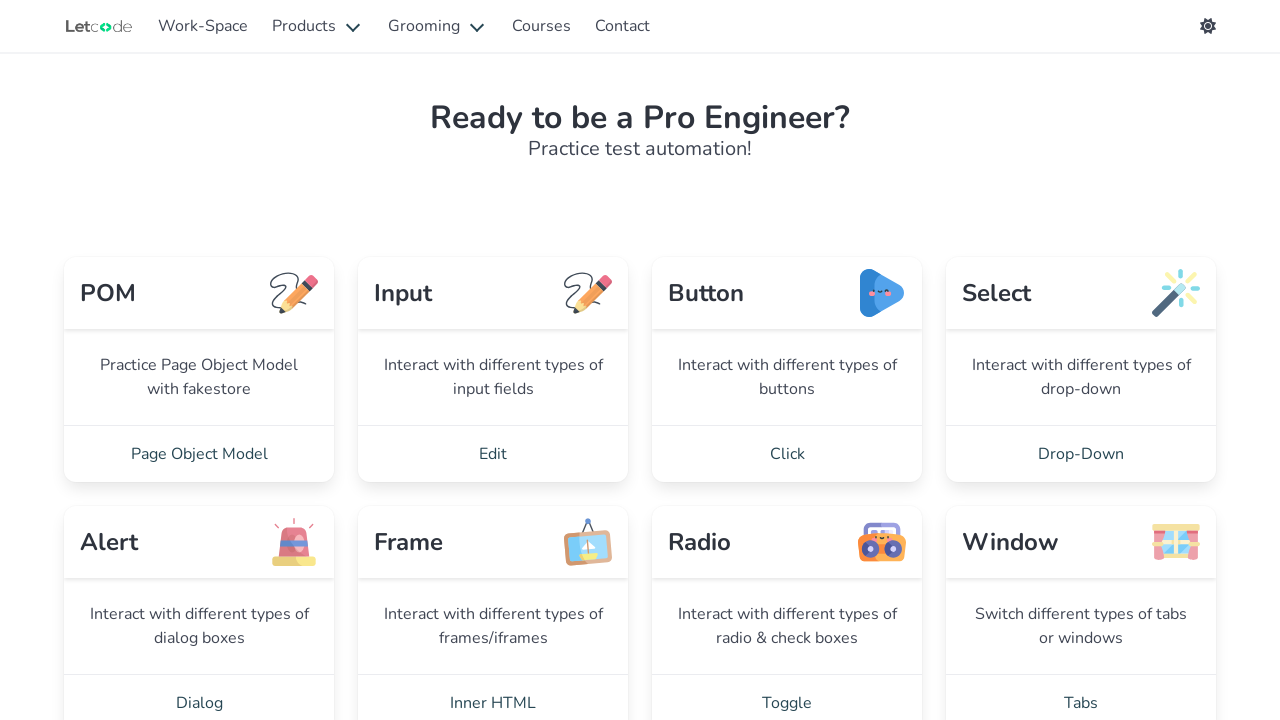

Right-clicked at offset position (500, 400) on the page using build and perform pattern at (500, 400)
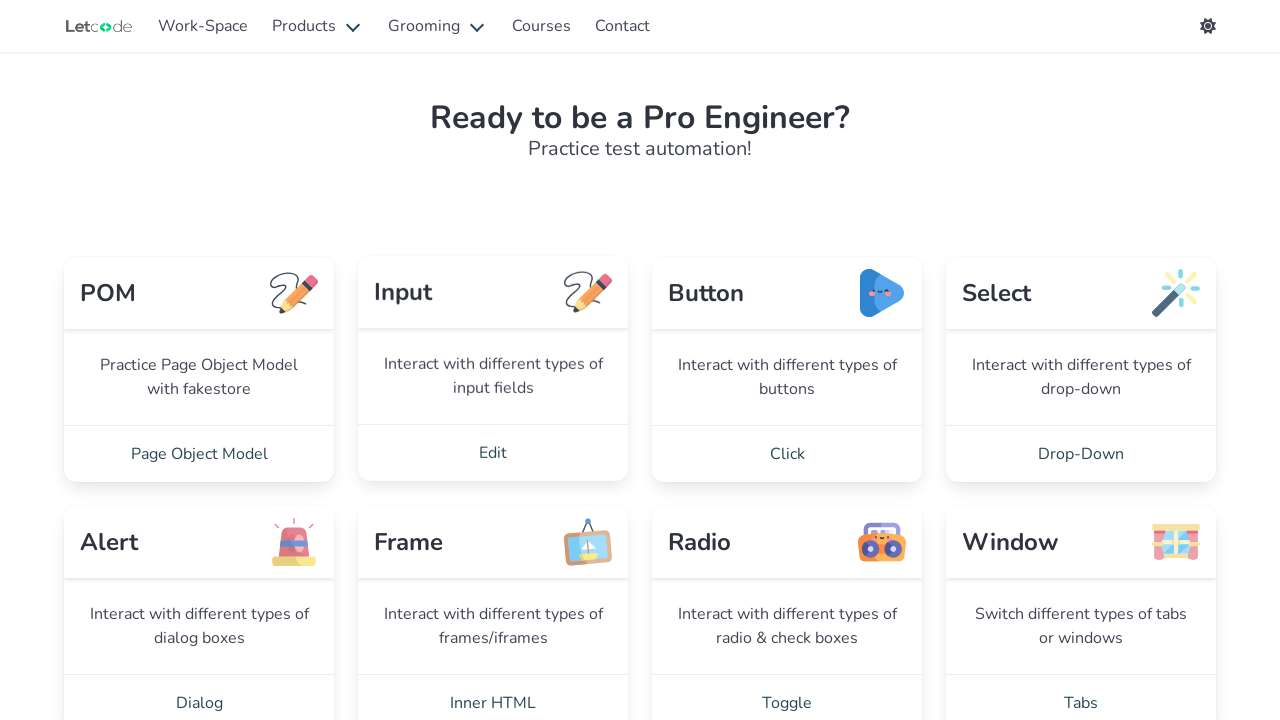

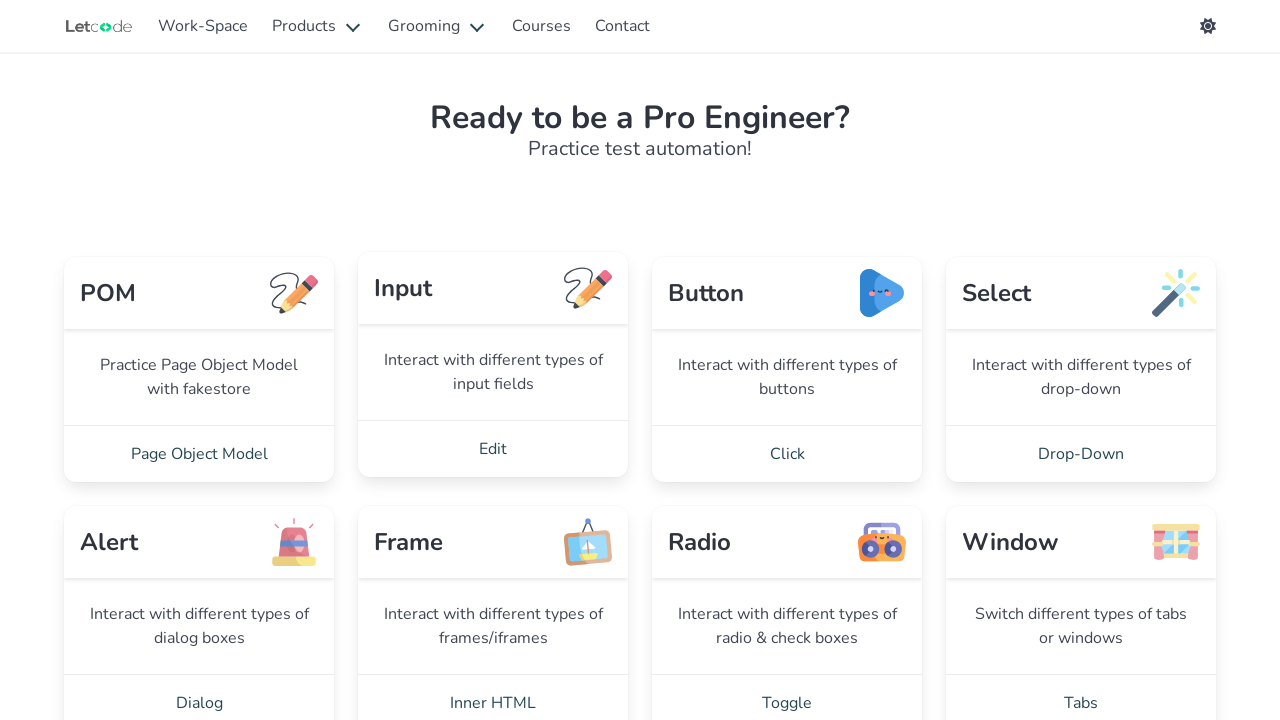